Solves a math problem by extracting a value from an element attribute, calculating the result, and submitting a form with checkbox selections

Starting URL: http://suninjuly.github.io/get_attribute.html

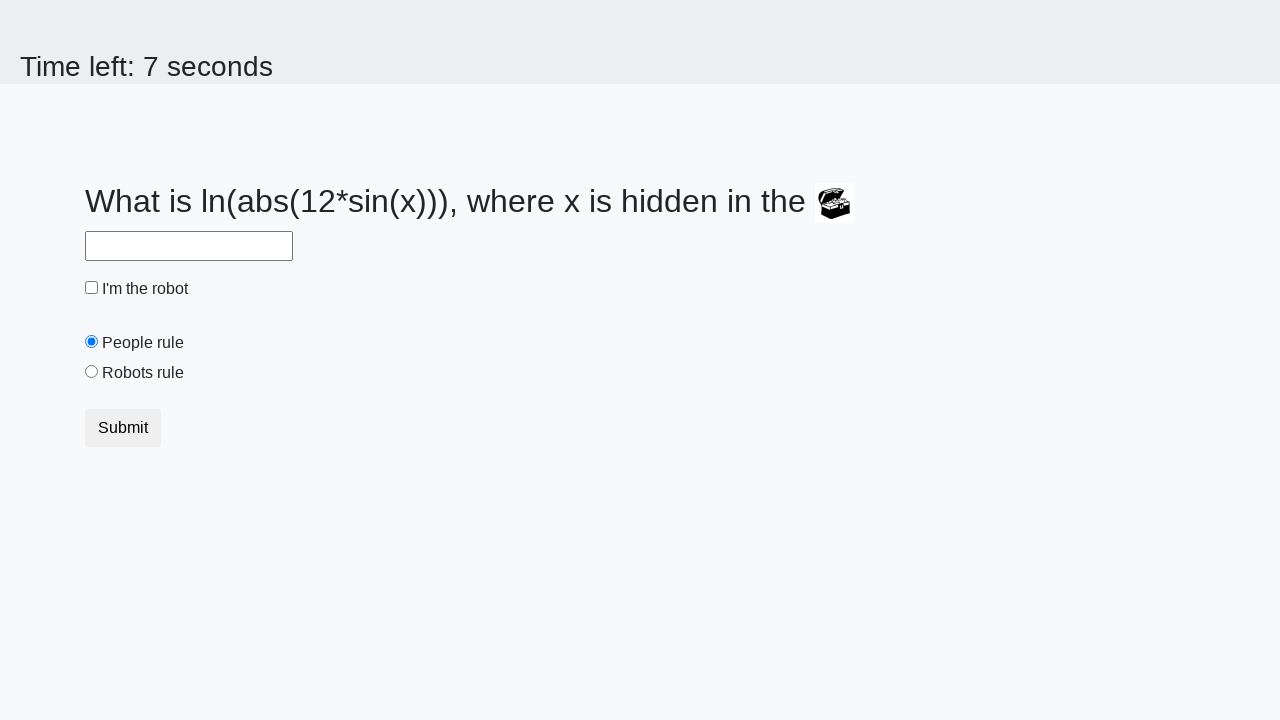

Located the treasure element
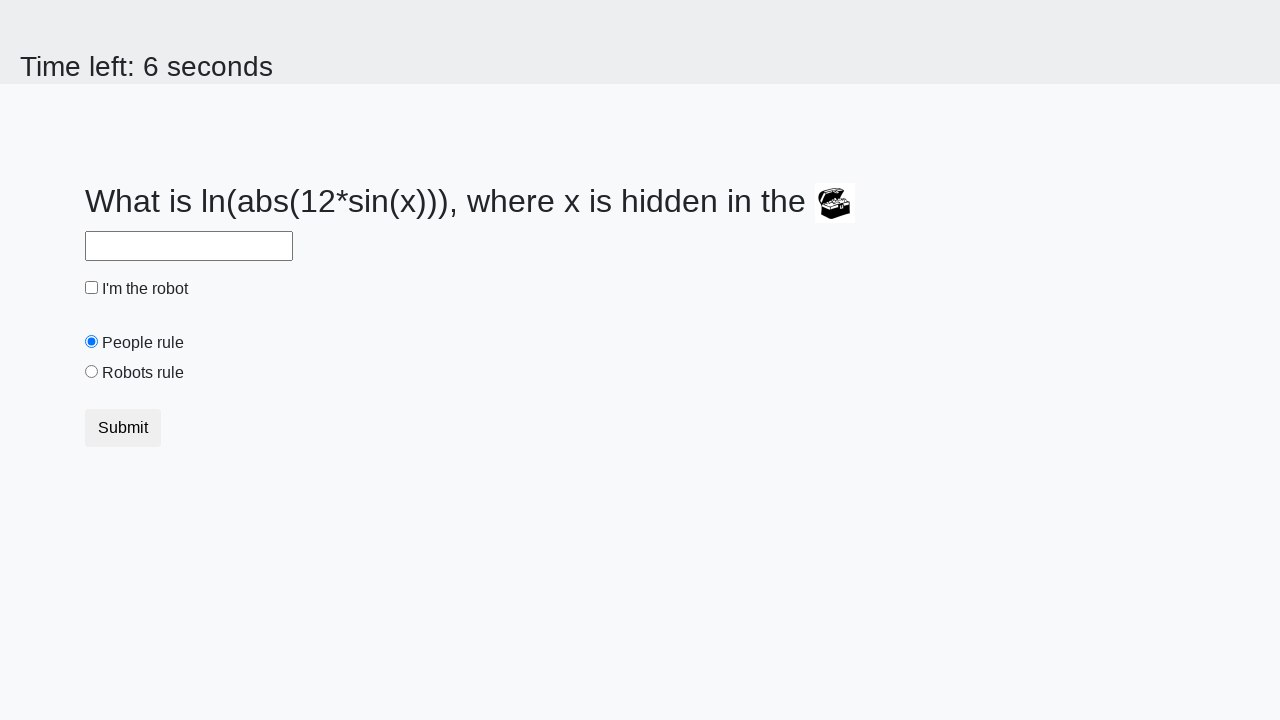

Extracted valuex attribute from treasure element: 18
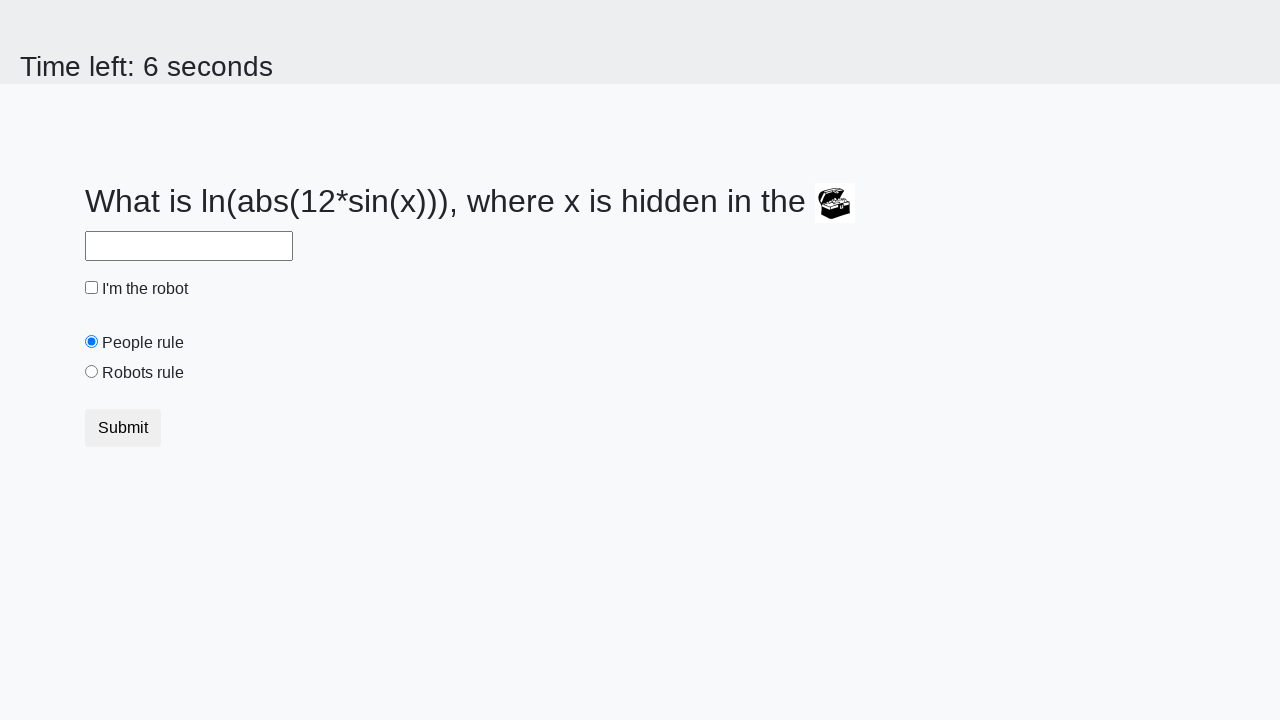

Calculated math result using formula: log(abs(12*sin(18))) = 2.198540040763592
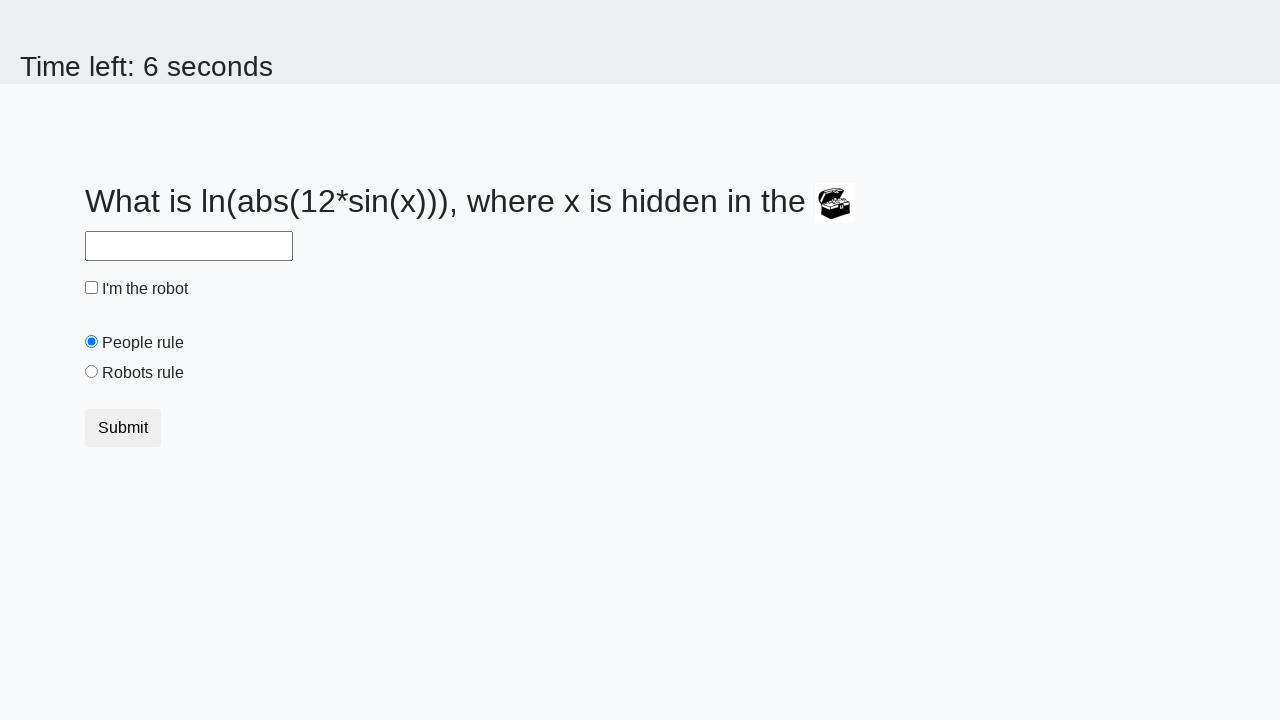

Filled answer field with calculated value: 2.198540040763592 on #answer
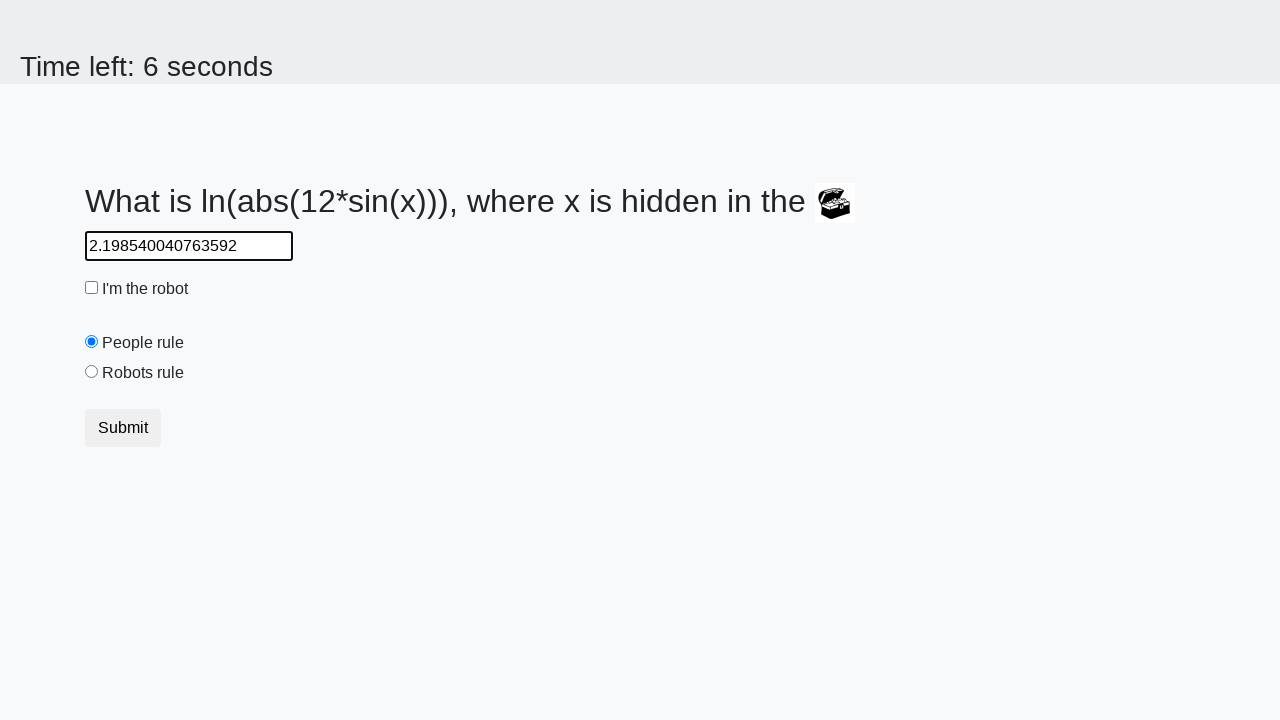

Clicked the robot checkbox at (92, 288) on #robotCheckbox
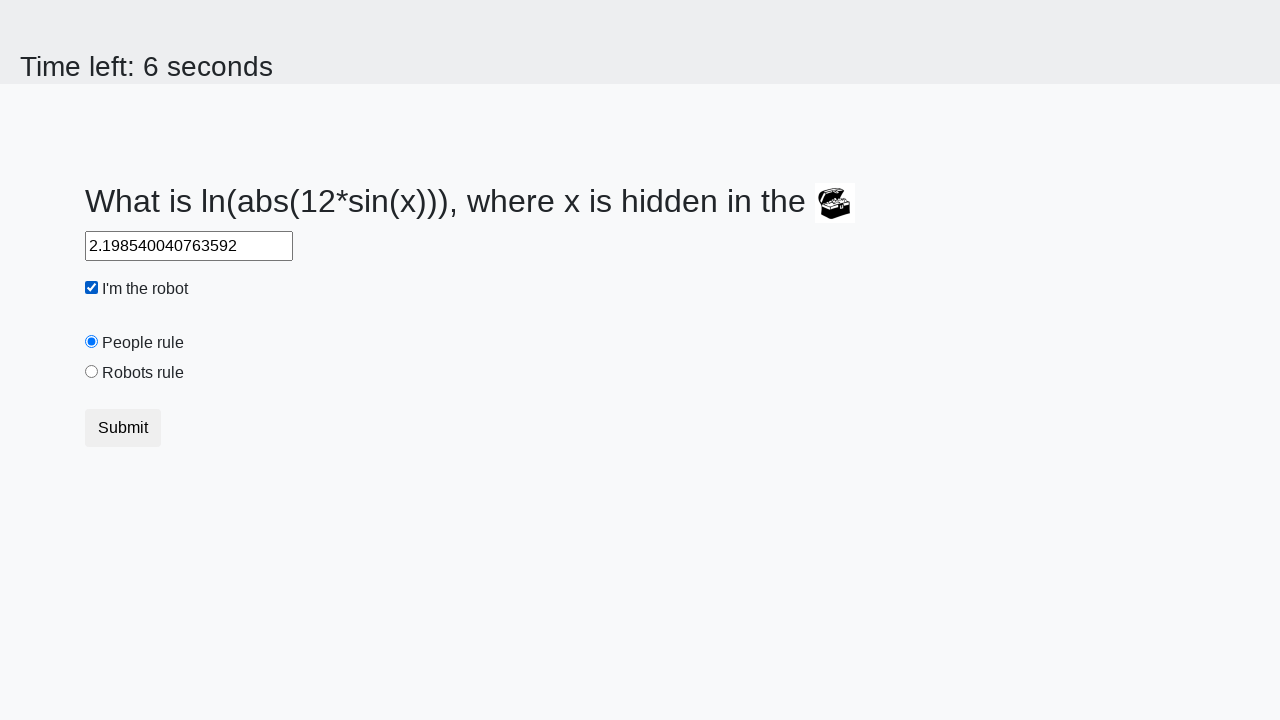

Clicked the robots rule radio button at (92, 372) on #robotsRule
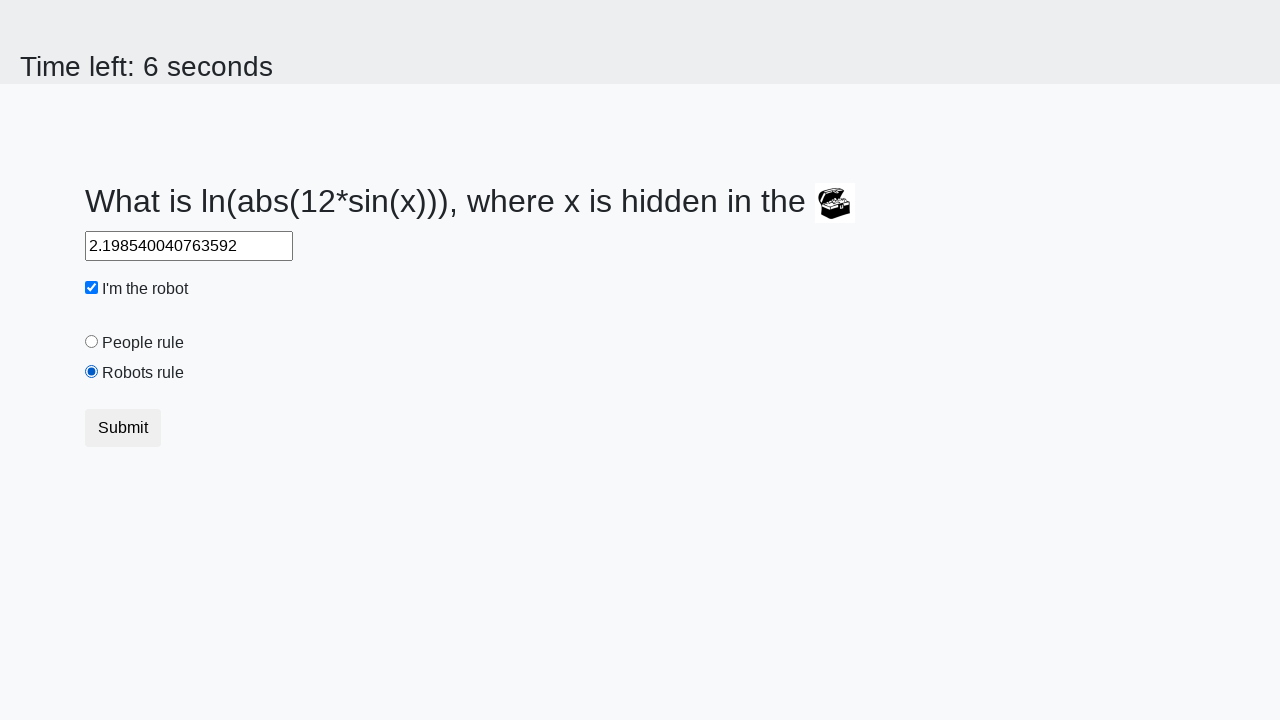

Clicked the Submit button to submit the form at (123, 428) on xpath=//button[text()='Submit']
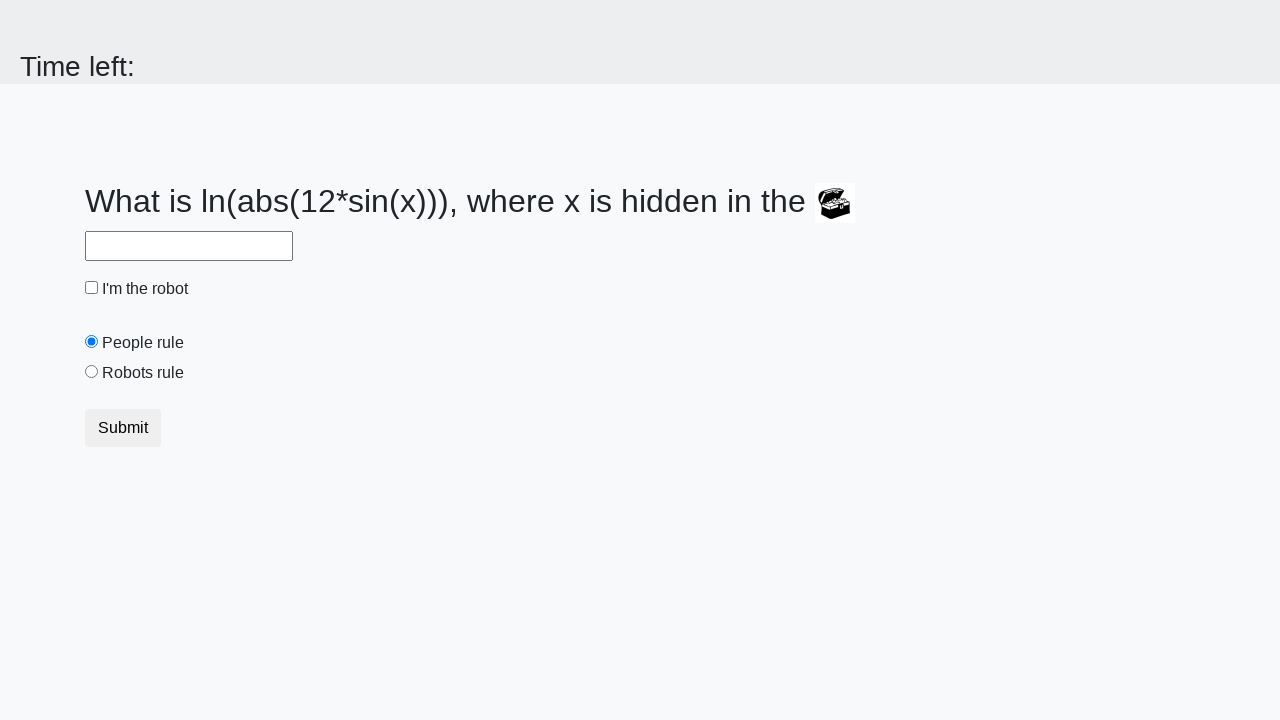

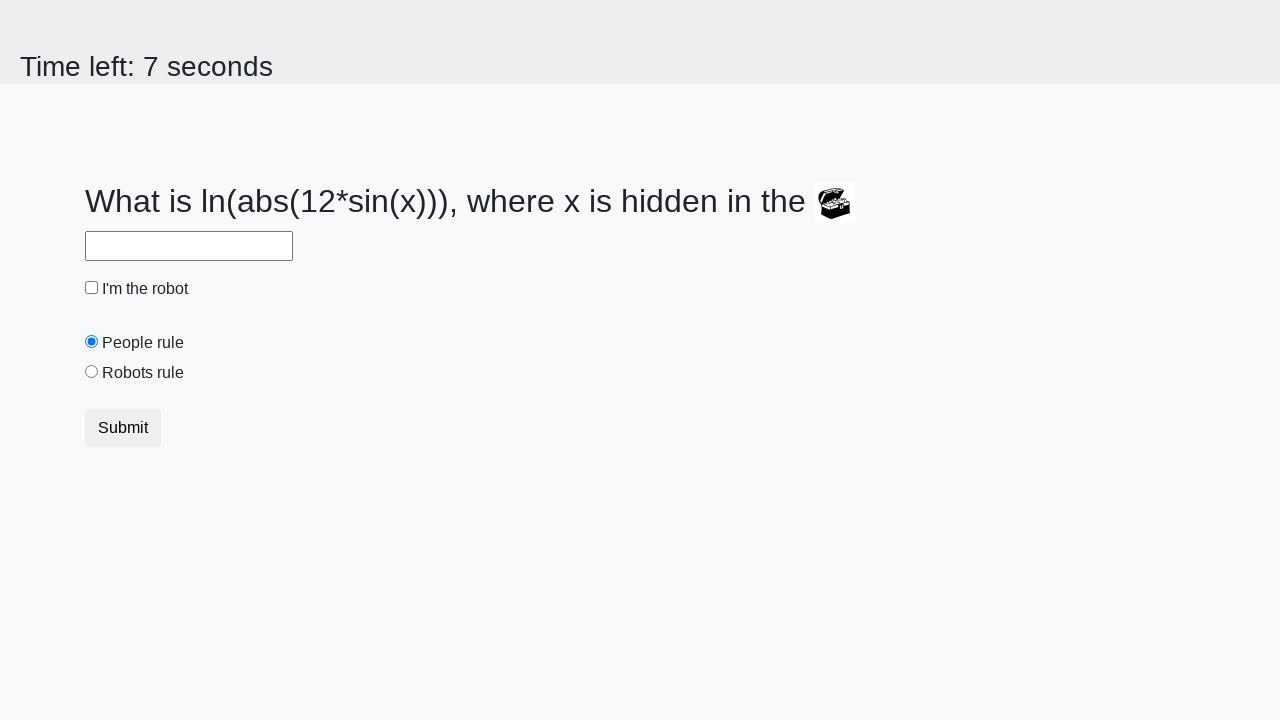